Tests dropdown menu functionality by selecting "United States" from a dropdown and verifying the selection was applied correctly.

Starting URL: https://www.globalsqa.com/demo-site/select-dropdown-menu/

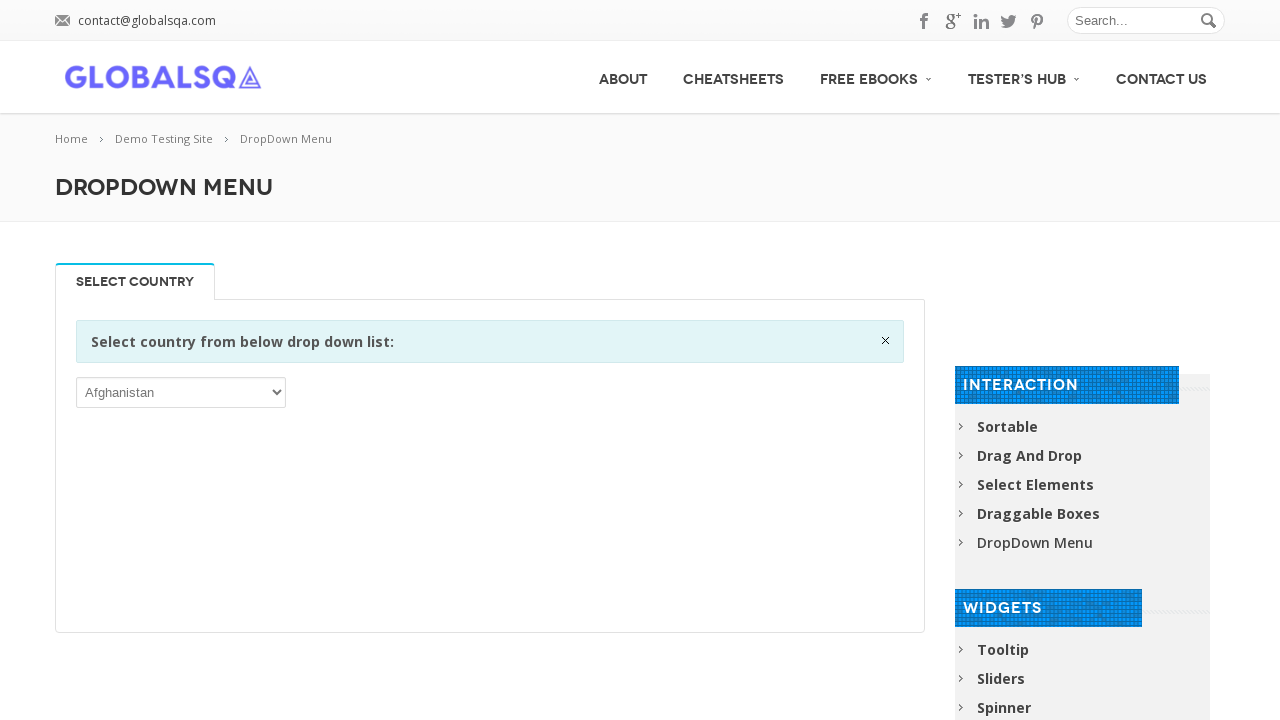

Dropdown element loaded and visible
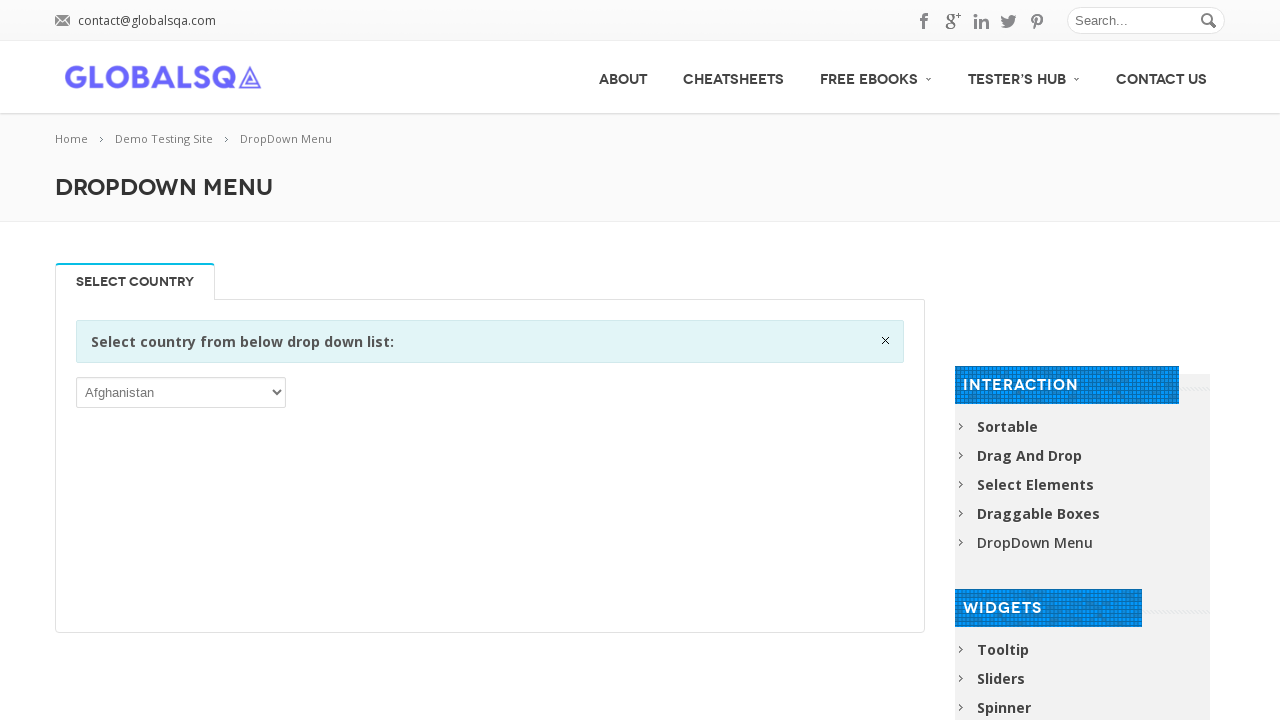

Selected 'United States' from dropdown menu on xpath=//*[@id='post-2646']/div[2]/div/div/div/p/select
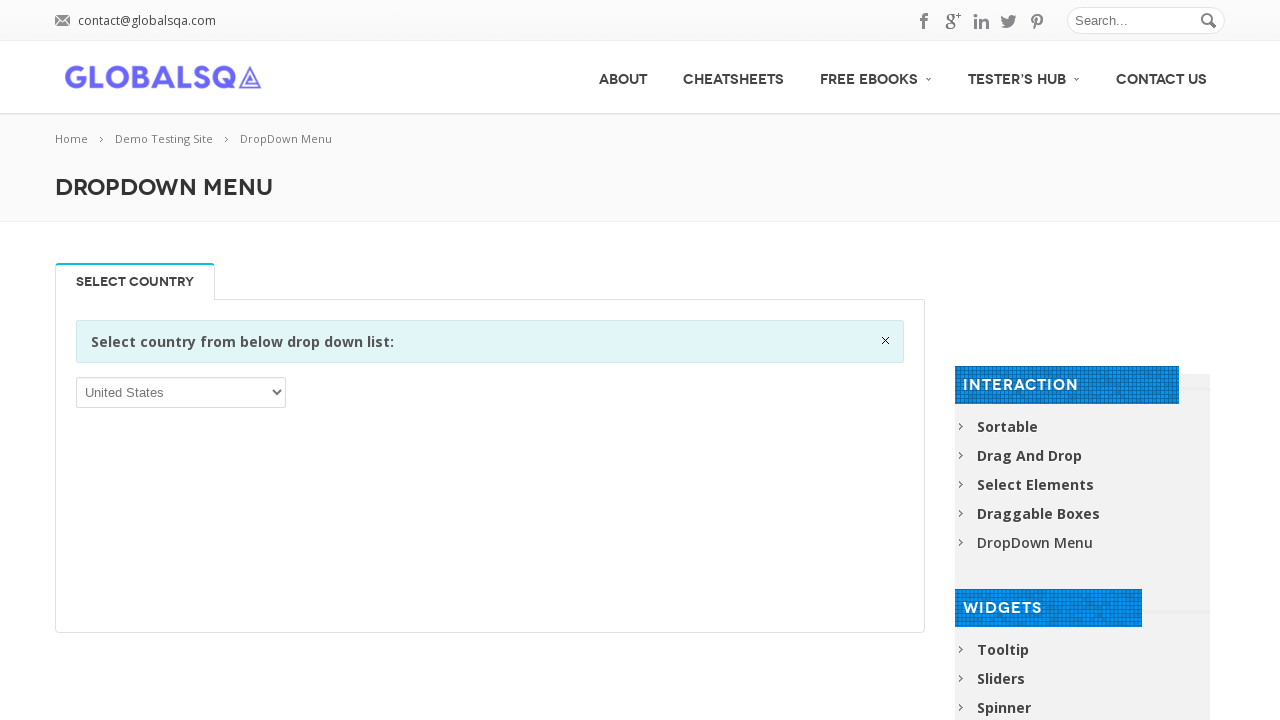

Retrieved selected dropdown value
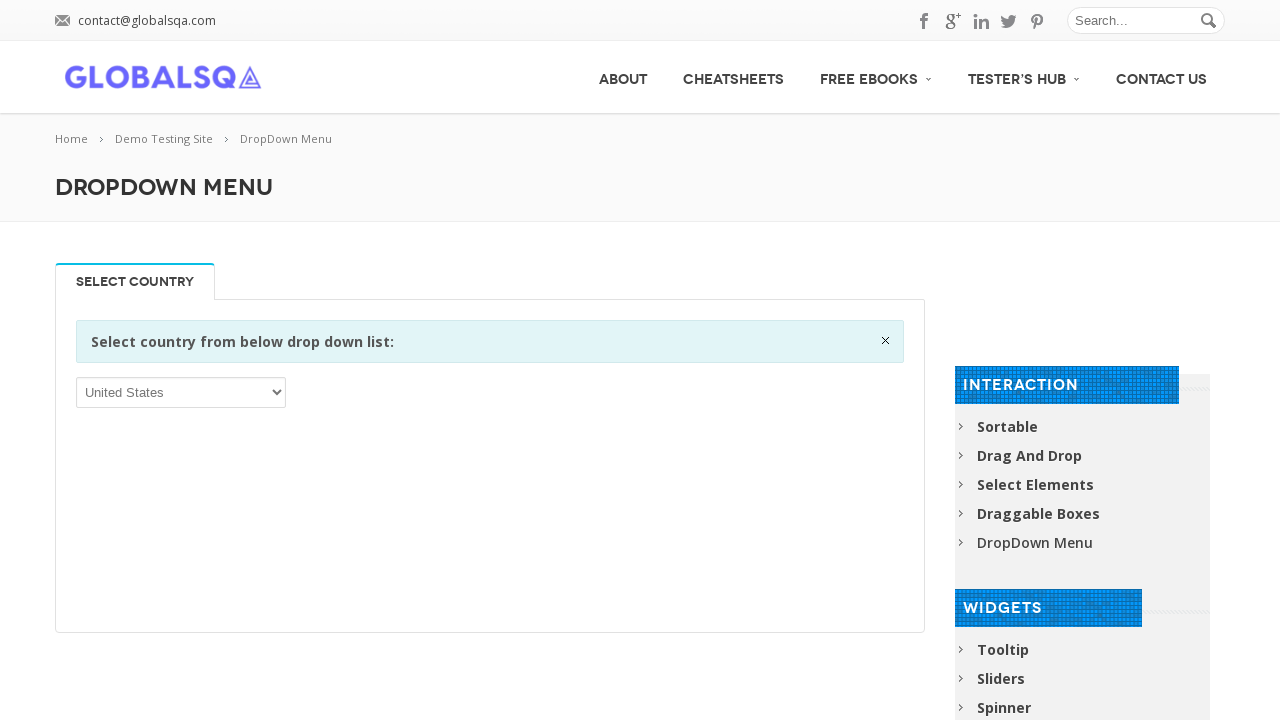

Verified that 'United States' is the selected option
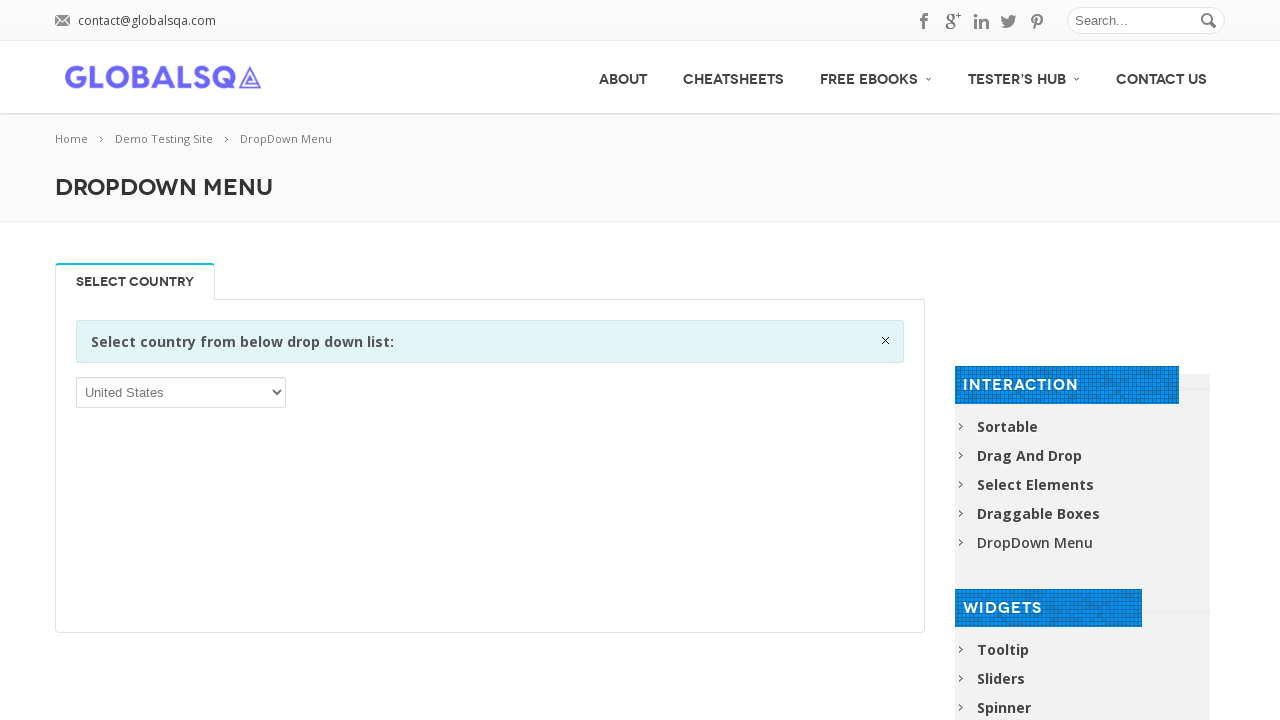

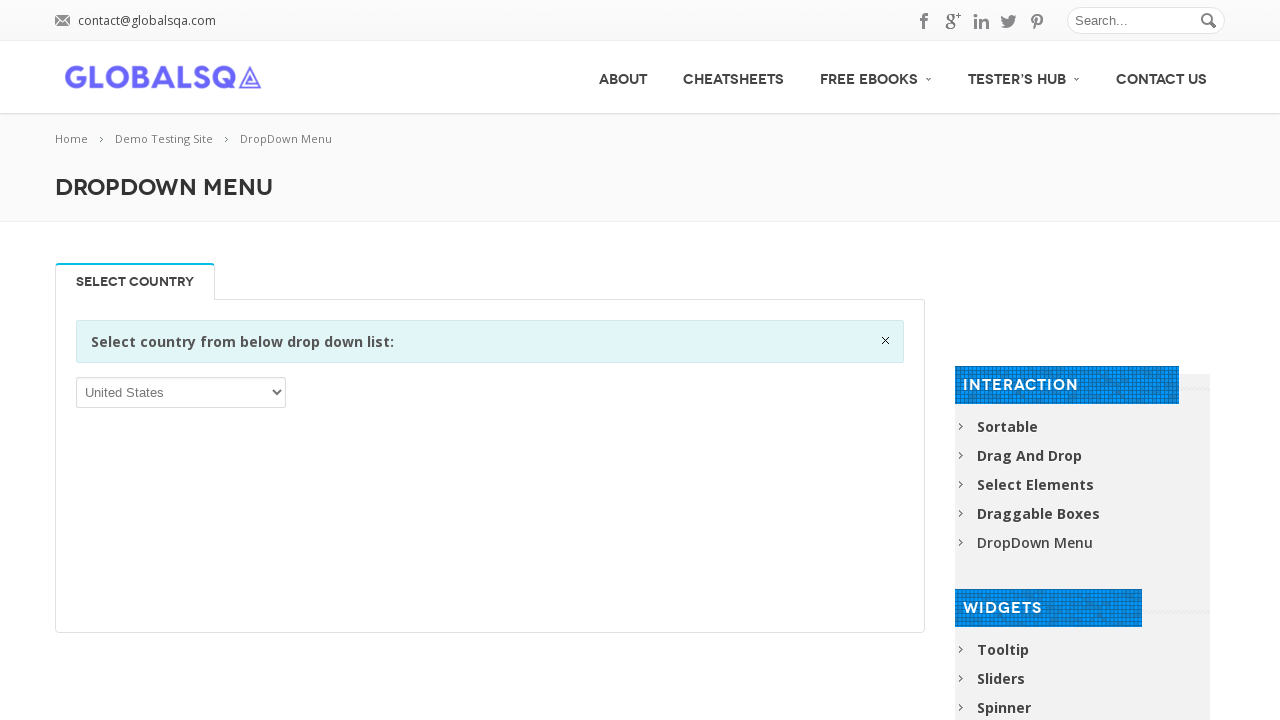